Tests right-click (context click) functionality on a button and verifies the success message is displayed

Starting URL: https://demoqa.com/buttons

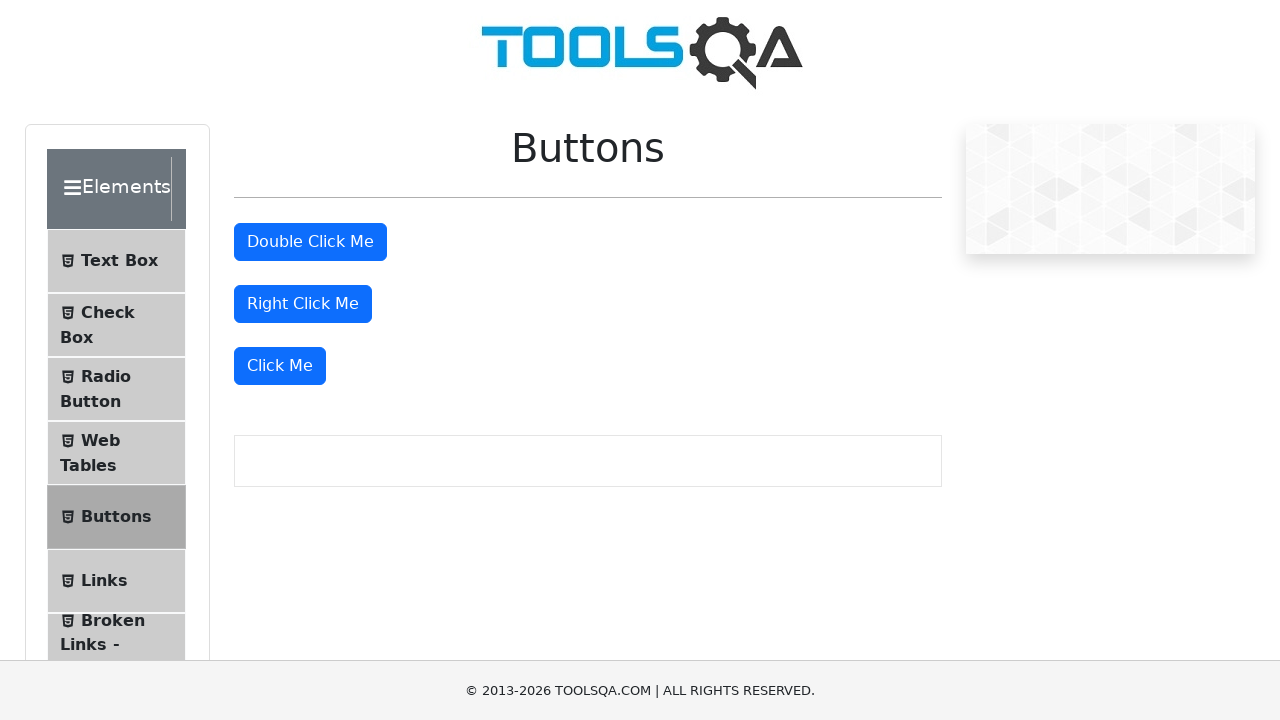

Right-clicked on the button element at (303, 304) on #rightClickBtn
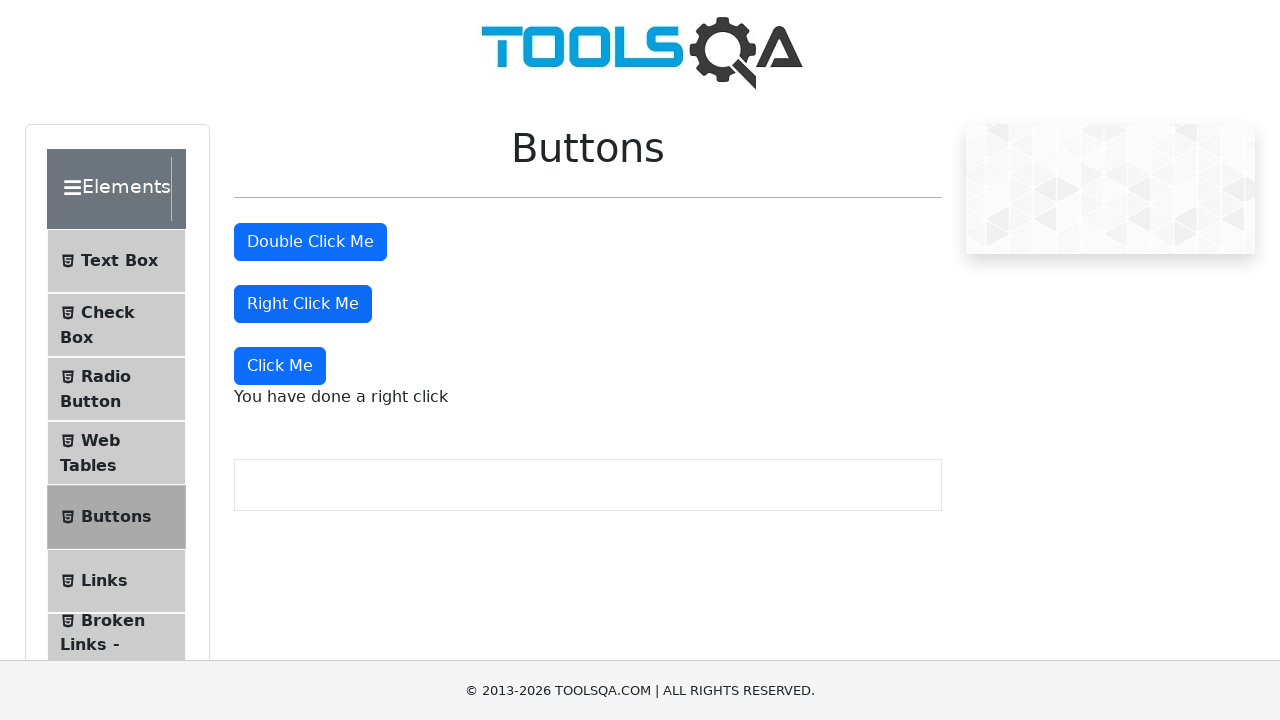

Right-click success message appeared
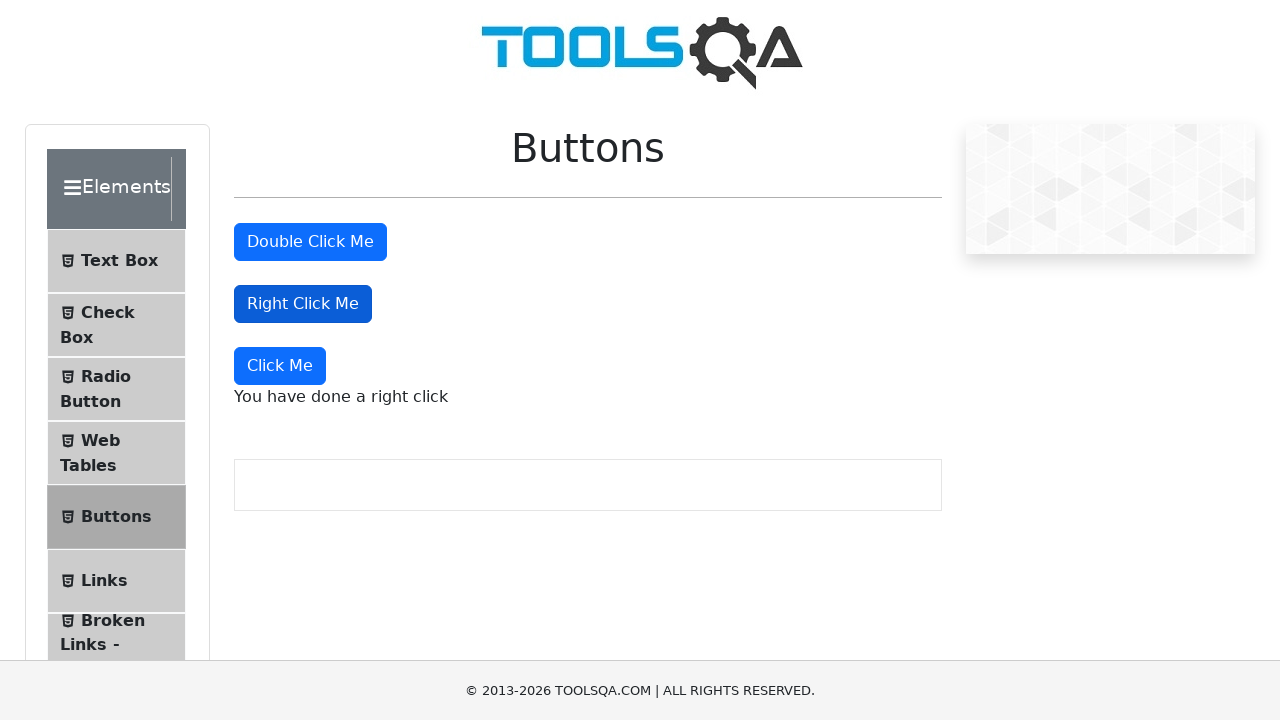

Retrieved right-click message text content
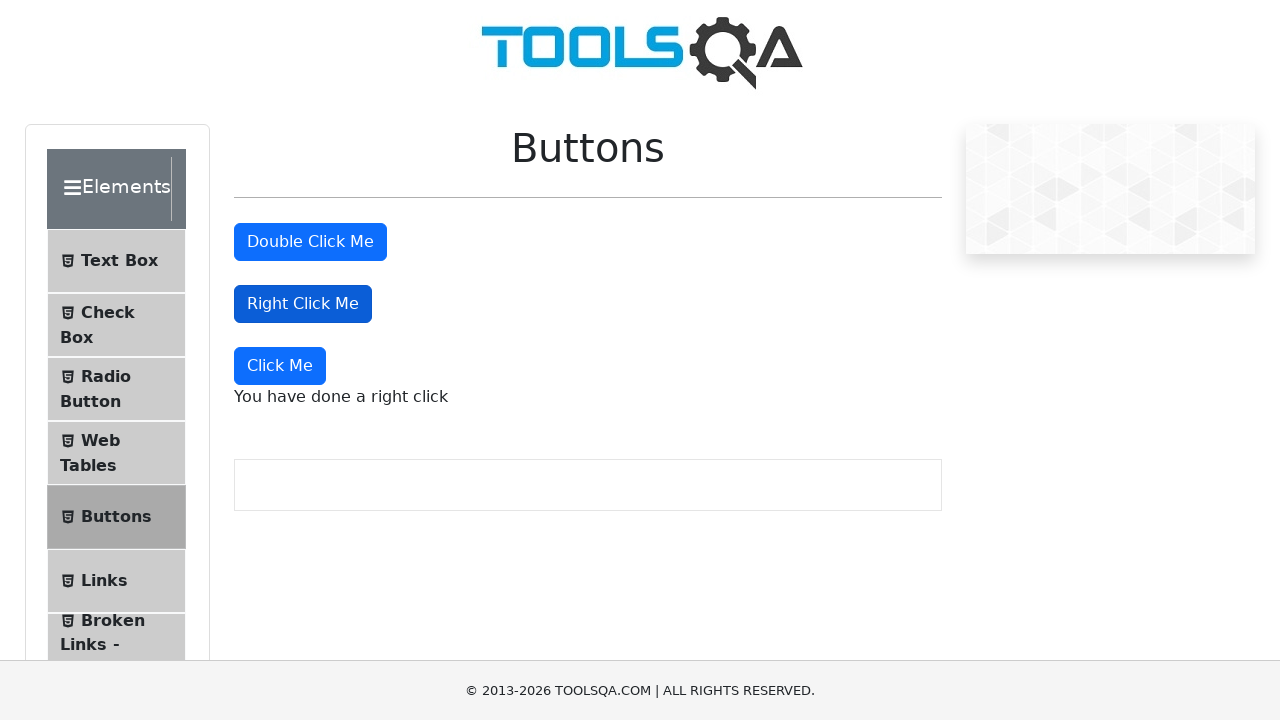

Verified message text is 'You have done a right click'
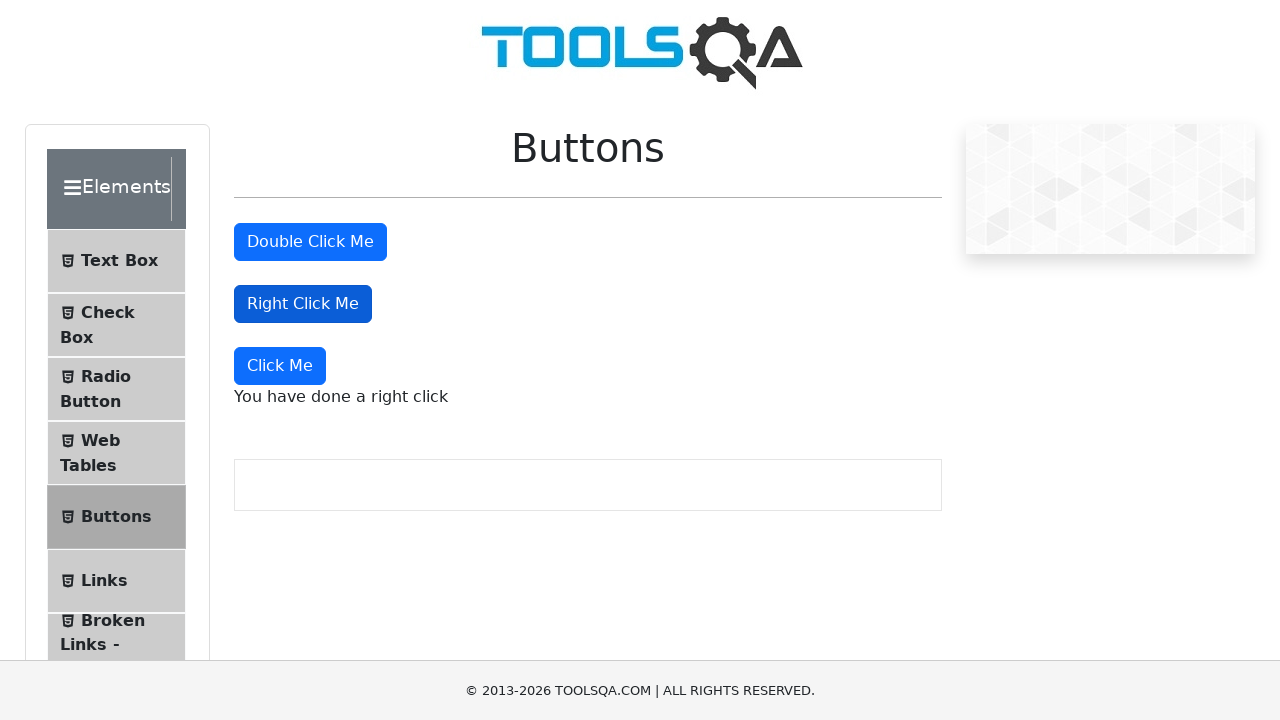

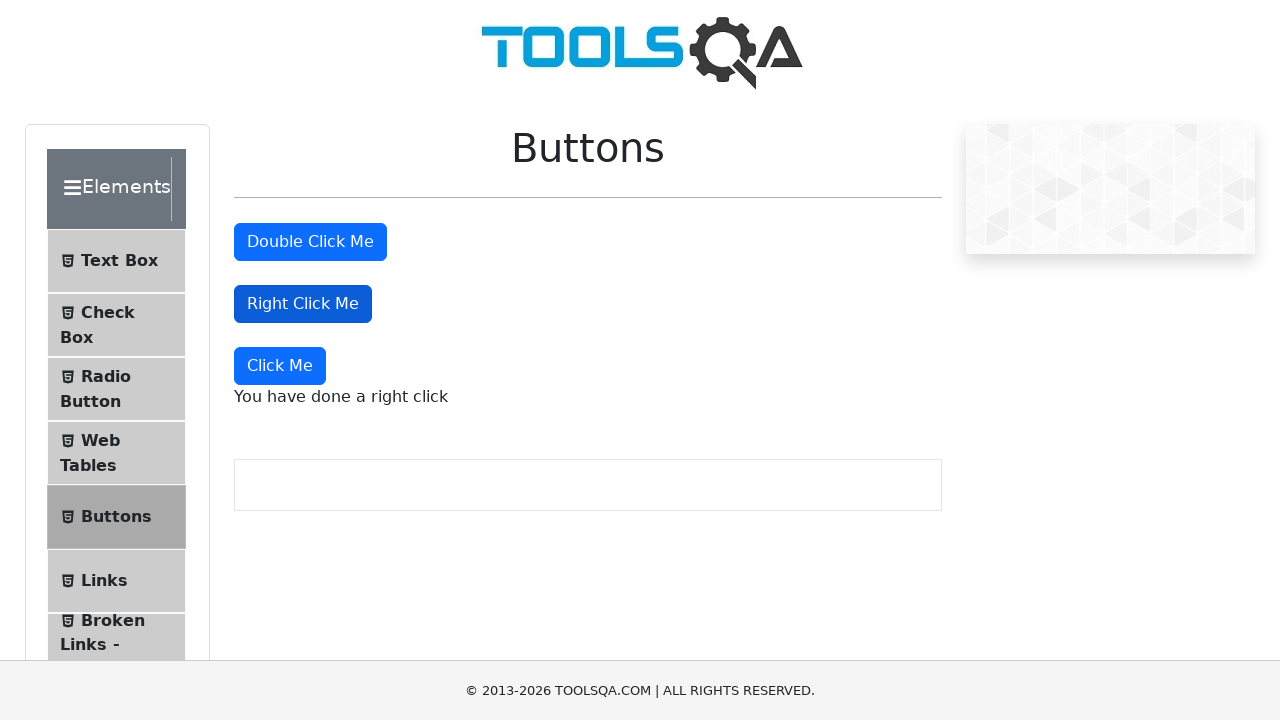